Navigates to Rahul Shetty Academy website and verifies the page loads by checking the title and URL are accessible

Starting URL: https://www.rahulshettyacademy.com

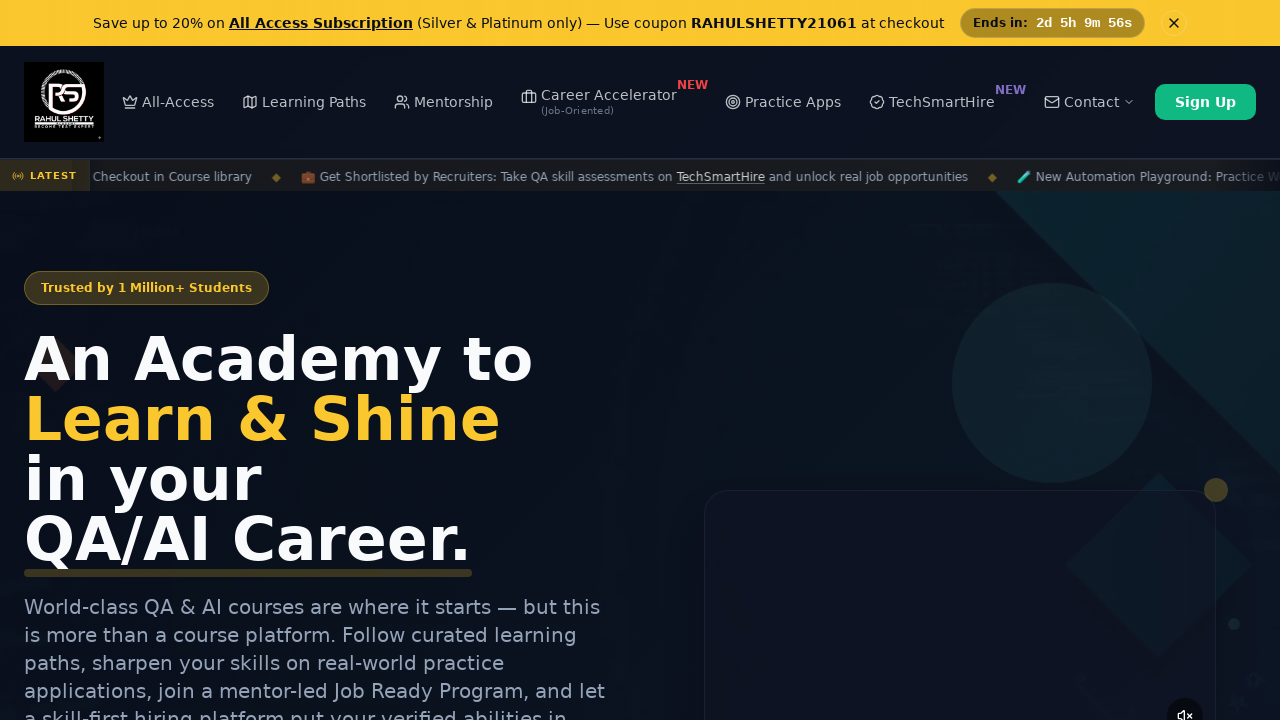

Page loaded - DOM content ready
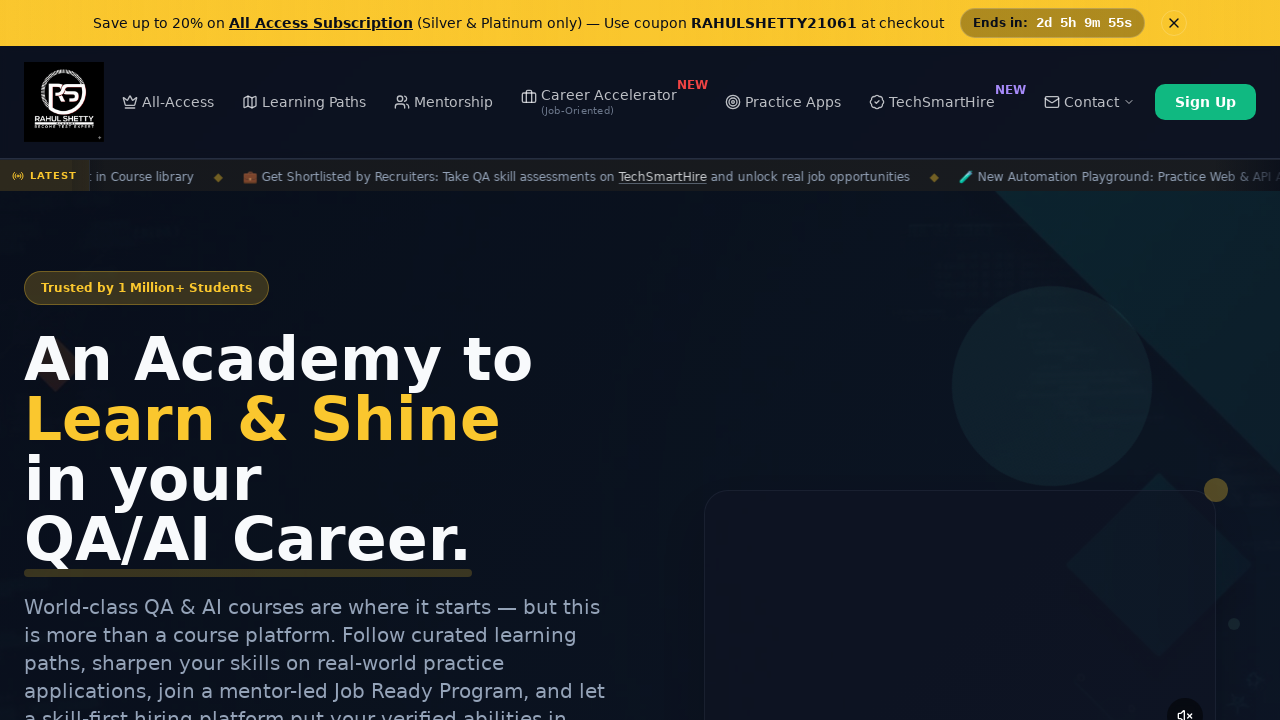

Retrieved page title: Rahul Shetty Academy | QA Automation, Playwright, AI Testing & Online Training
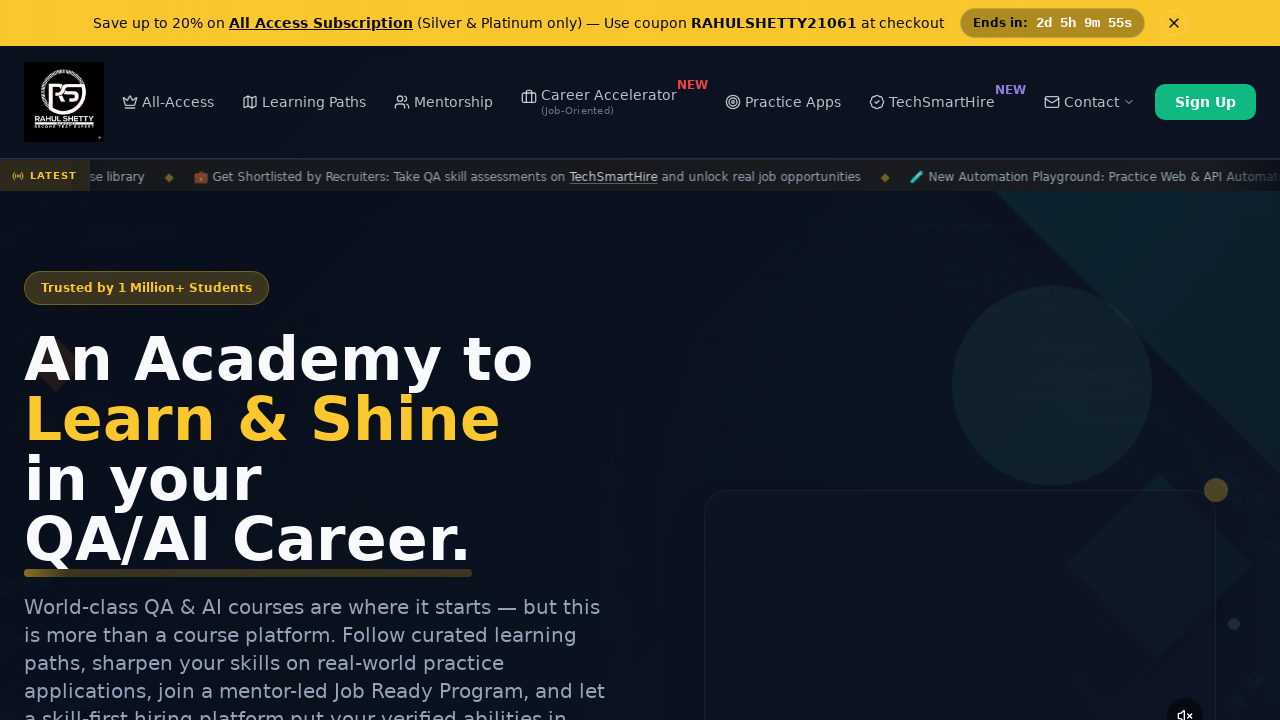

Retrieved current URL: https://rahulshettyacademy.com/
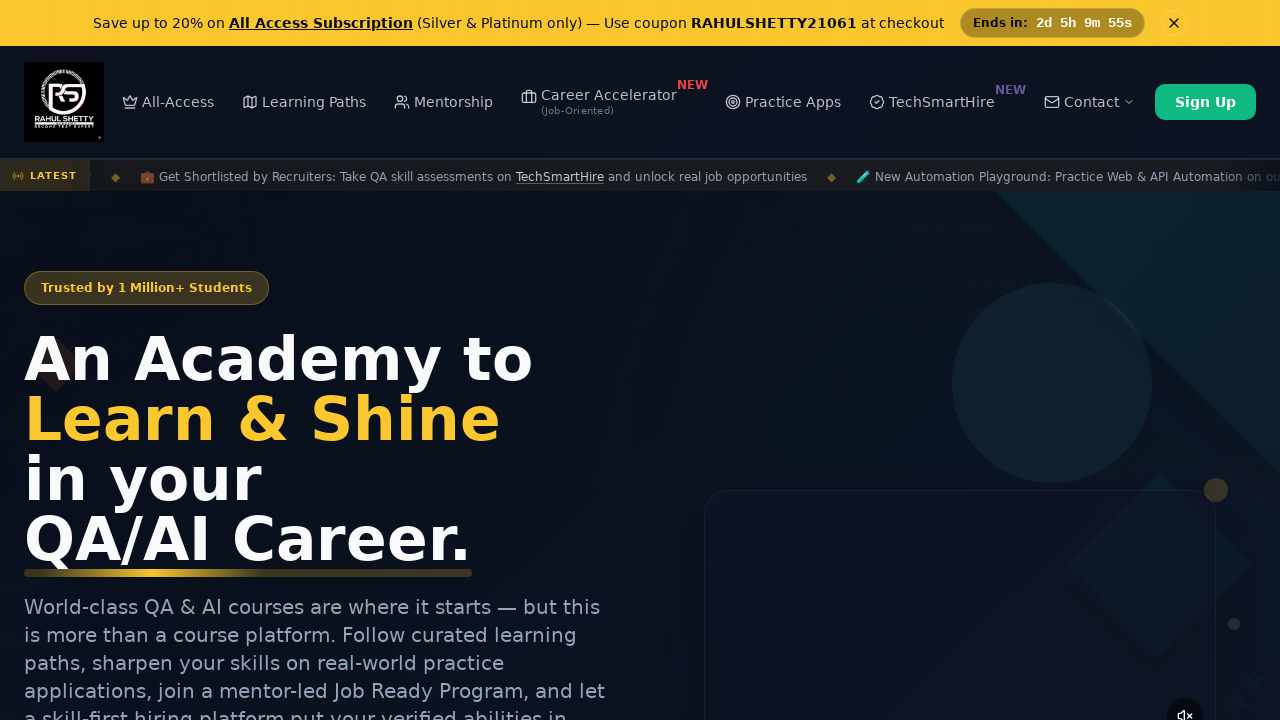

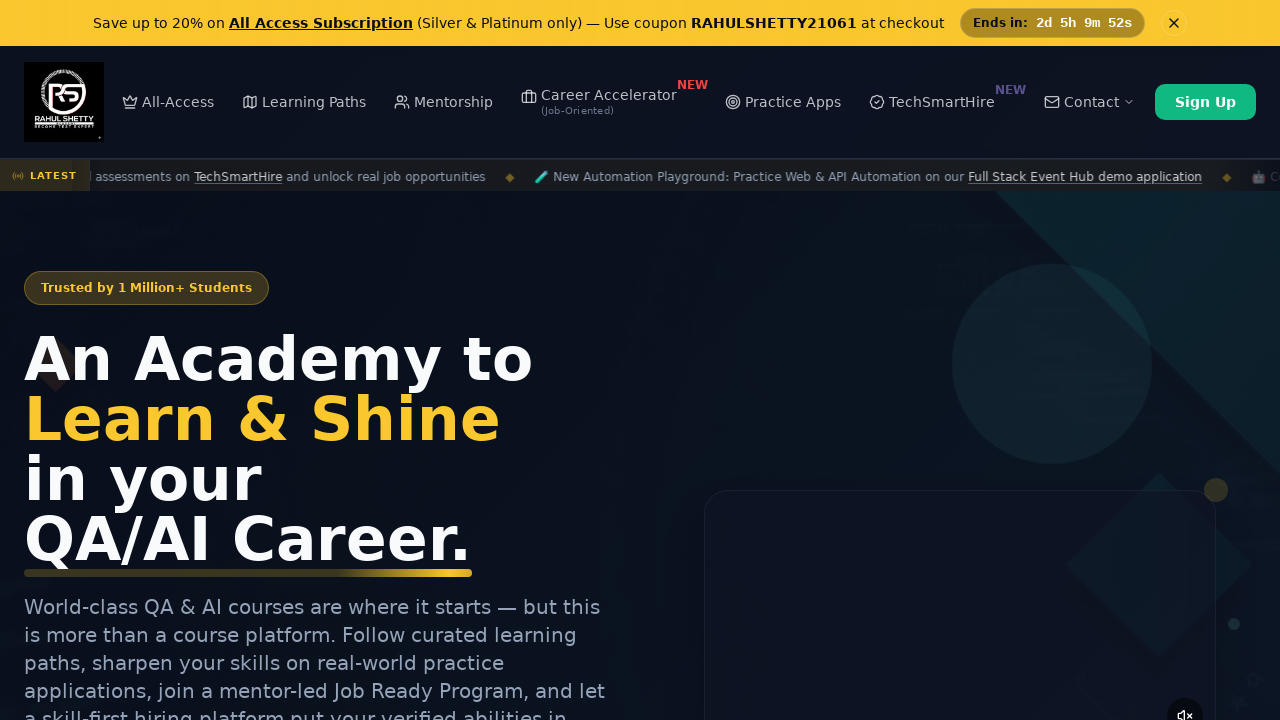